Tests the forgot password form by entering an email address in the email input field

Starting URL: https://the-internet.herokuapp.com/forgot_password

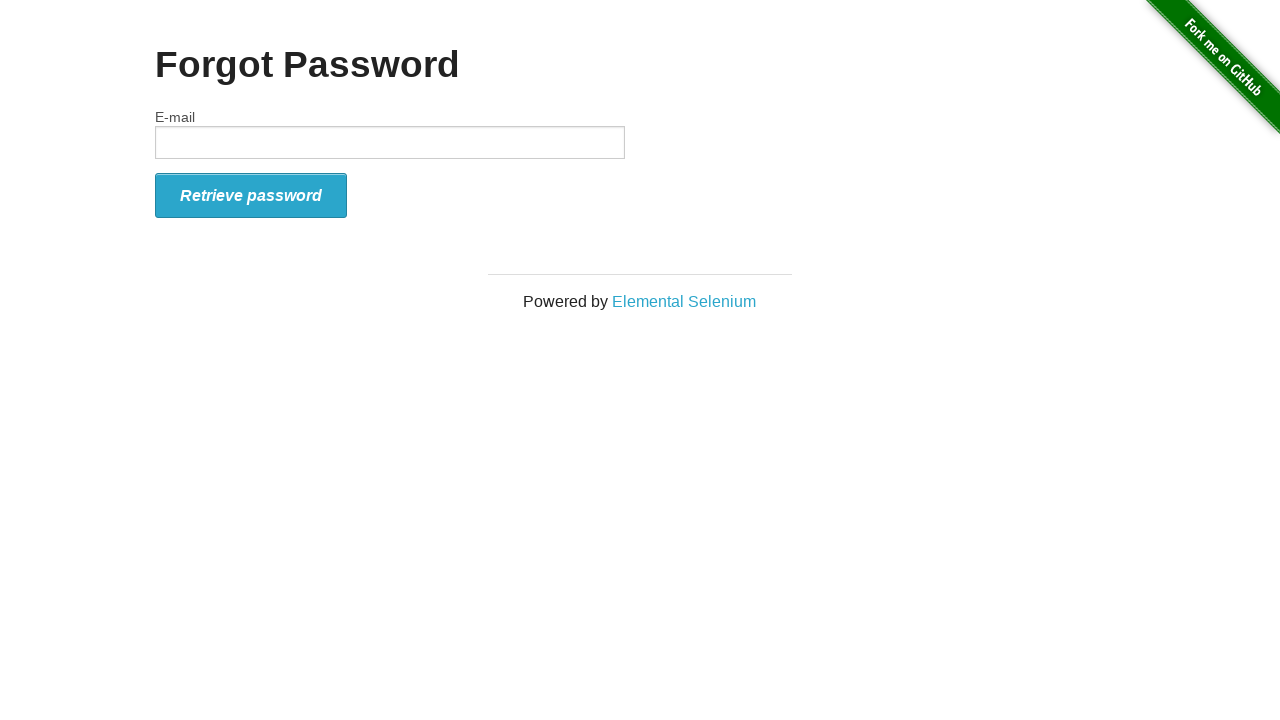

Email input field is visible on forgot password form
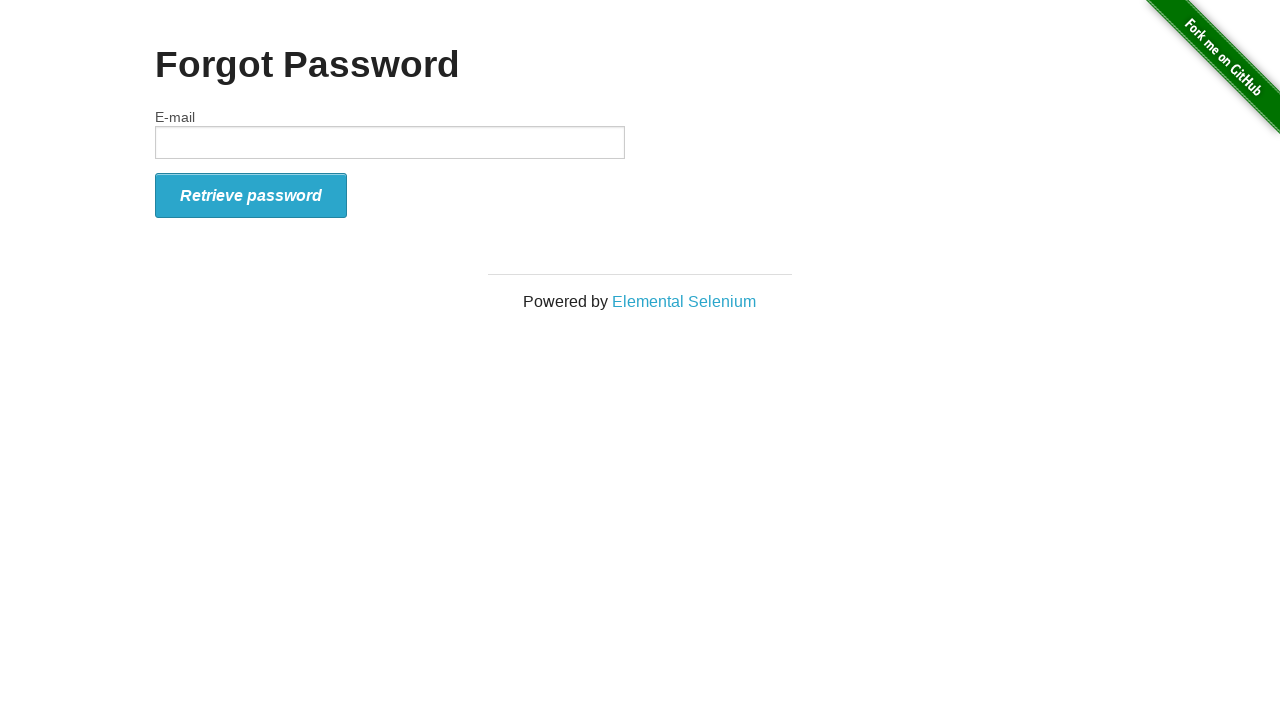

Entered email address 'something@example.com' in the email input field on #email
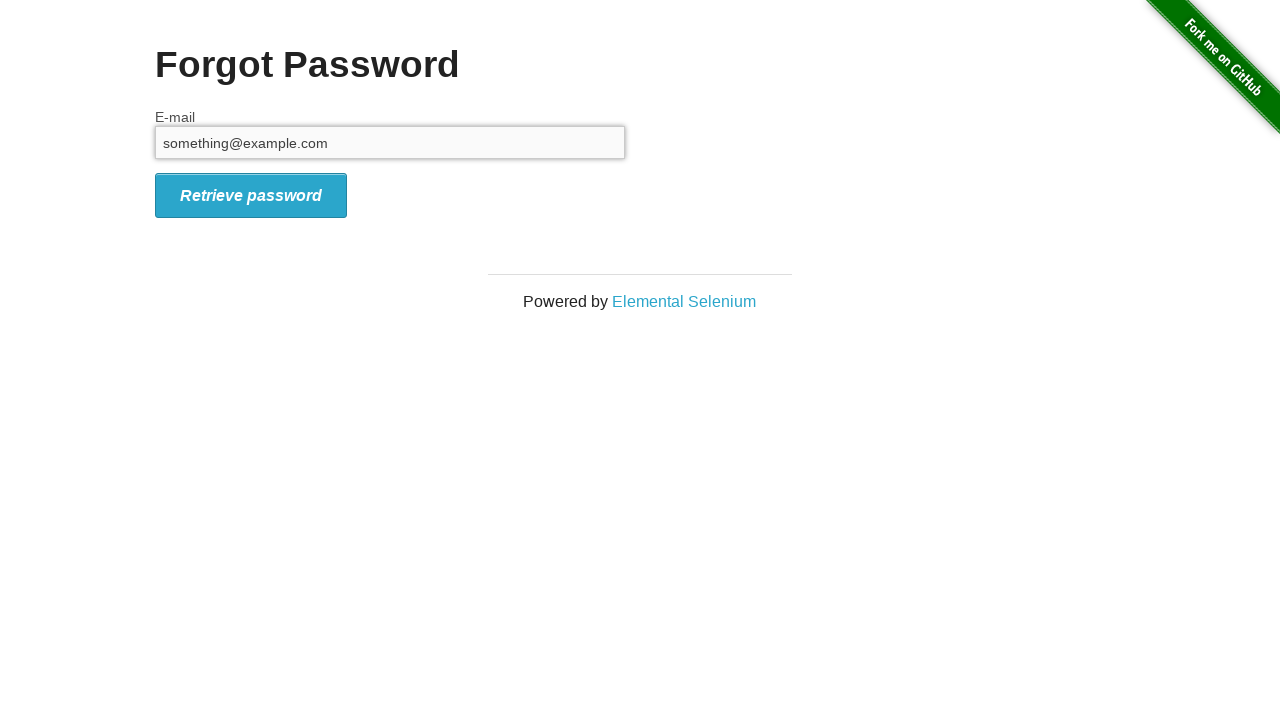

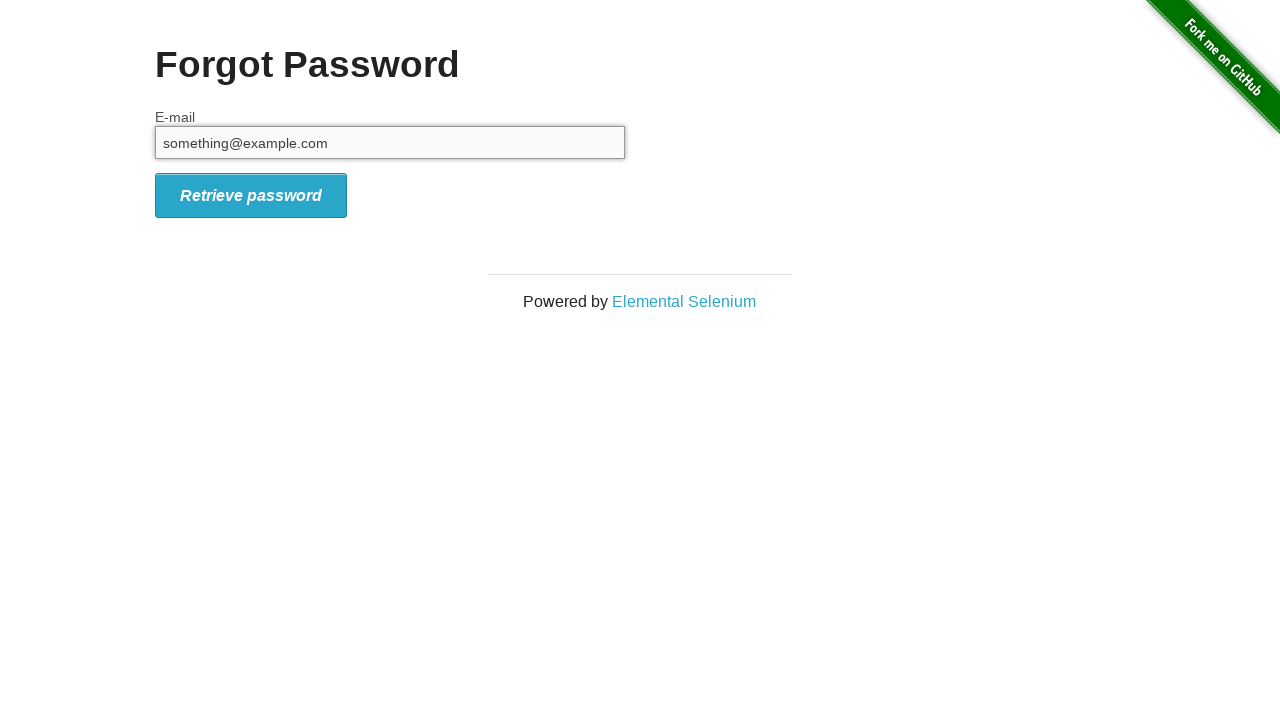